Downloads an Excel file from one frontend application by clicking a download button, then uploads that file to a second frontend application via a file input.

Starting URL: https://automation-frontend-1.onrender.com

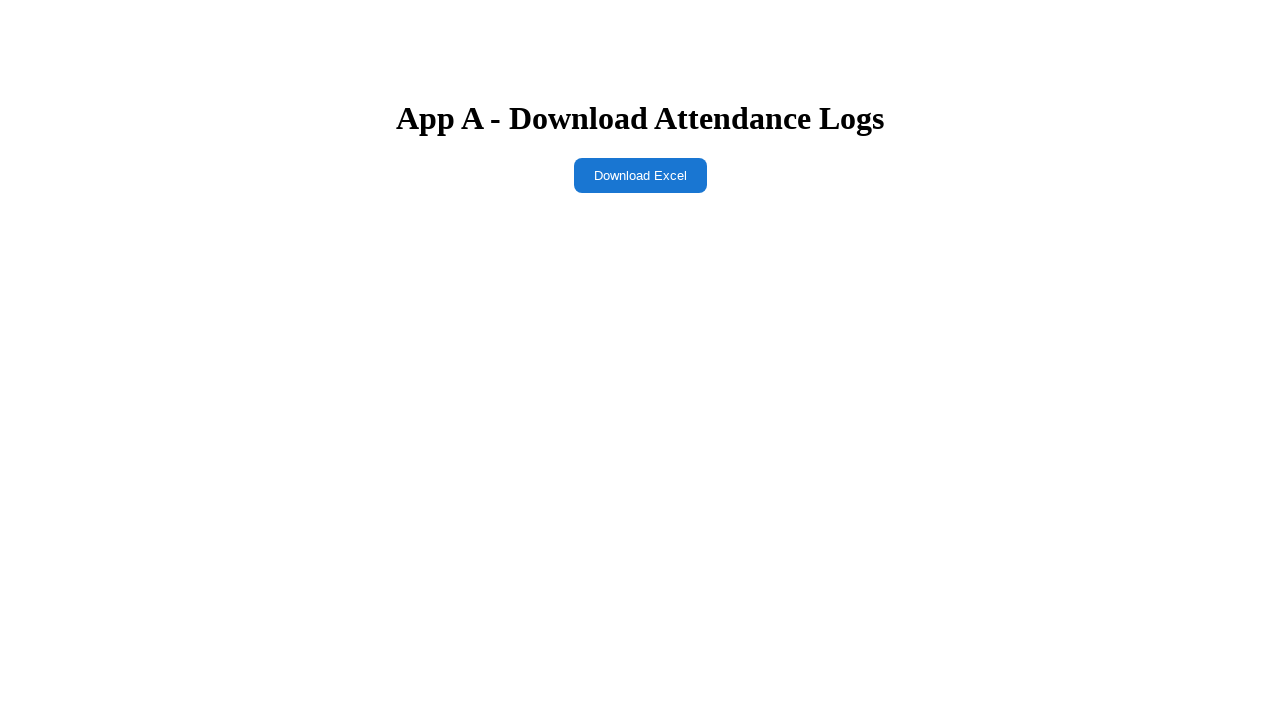

Clicked download button and initiated Excel file download at (640, 176) on #downloadExcelButton
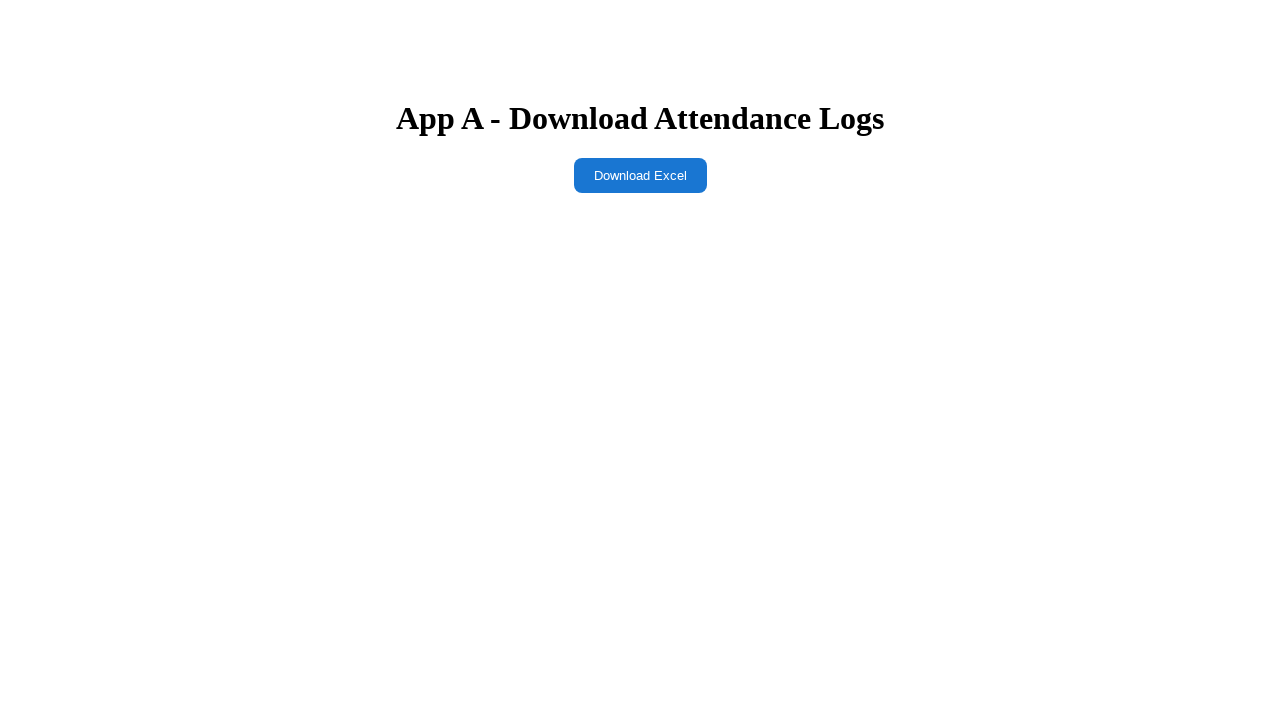

Download completed and file object captured
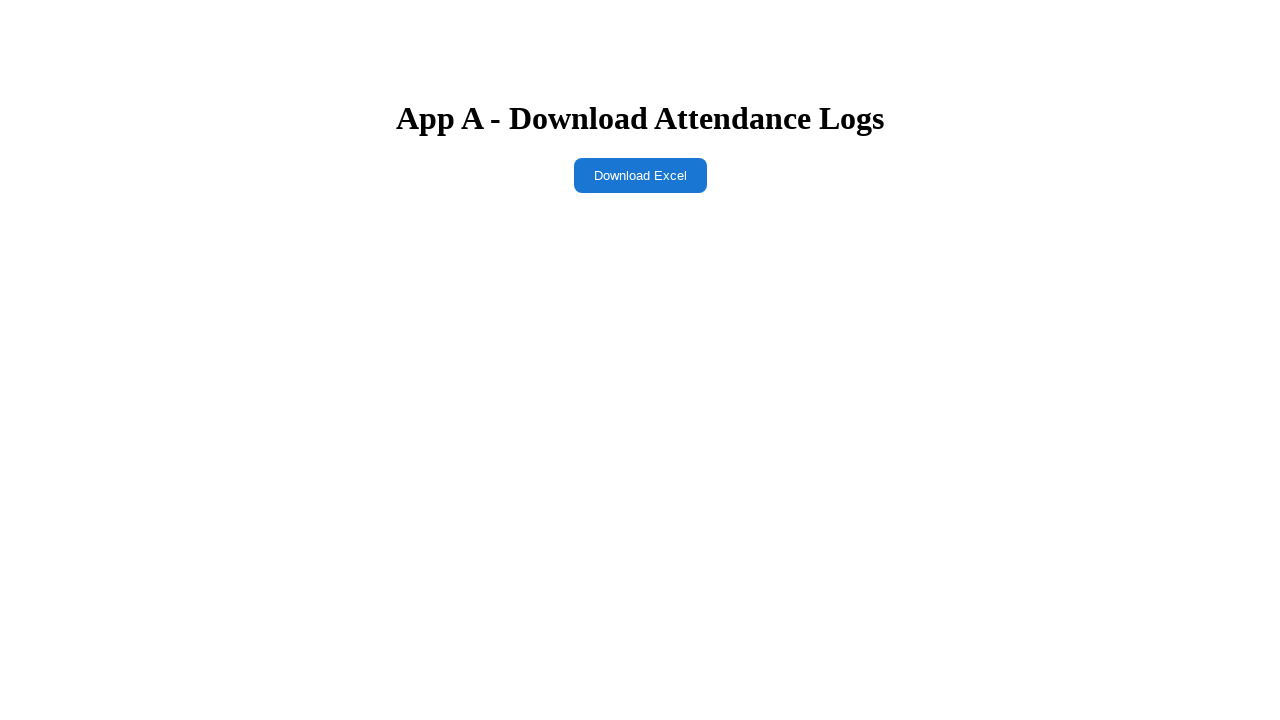

Saved downloaded Excel file to temporary location: /tmp/tmpwogq1xt2/attendanceLogs.xlsx
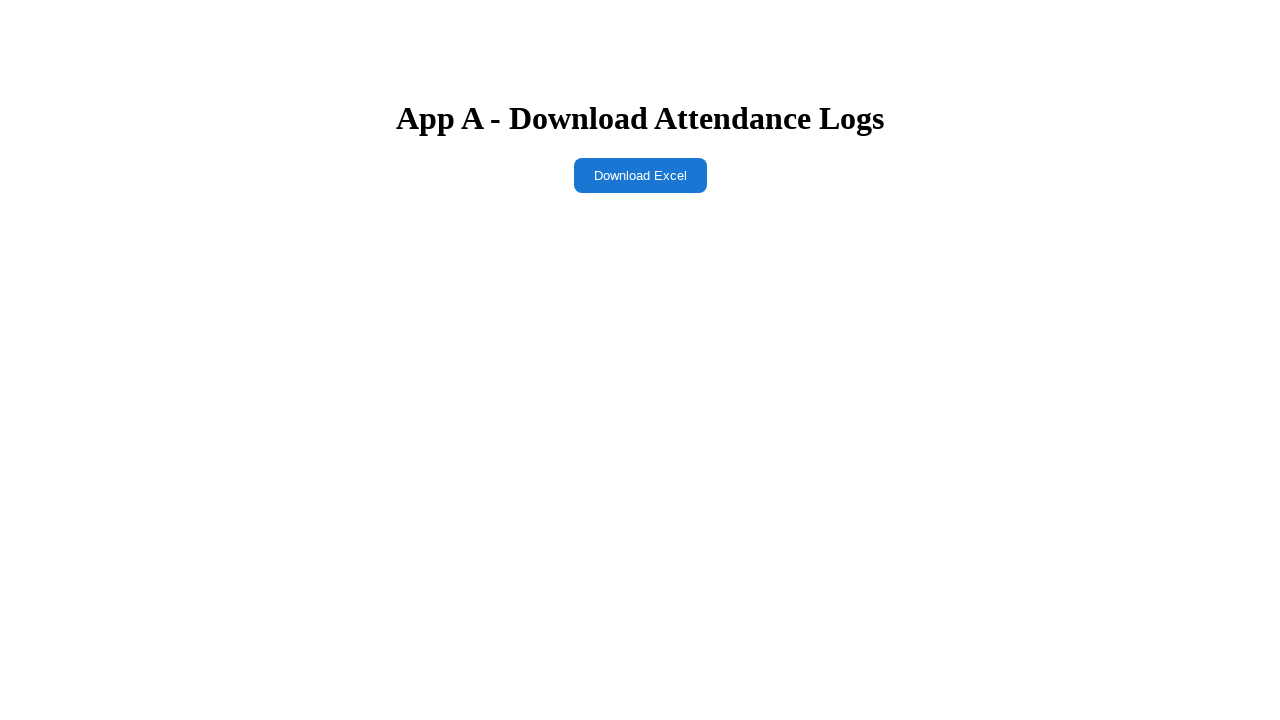

Navigated to second frontend application (https://automation-frontend-2.onrender.com)
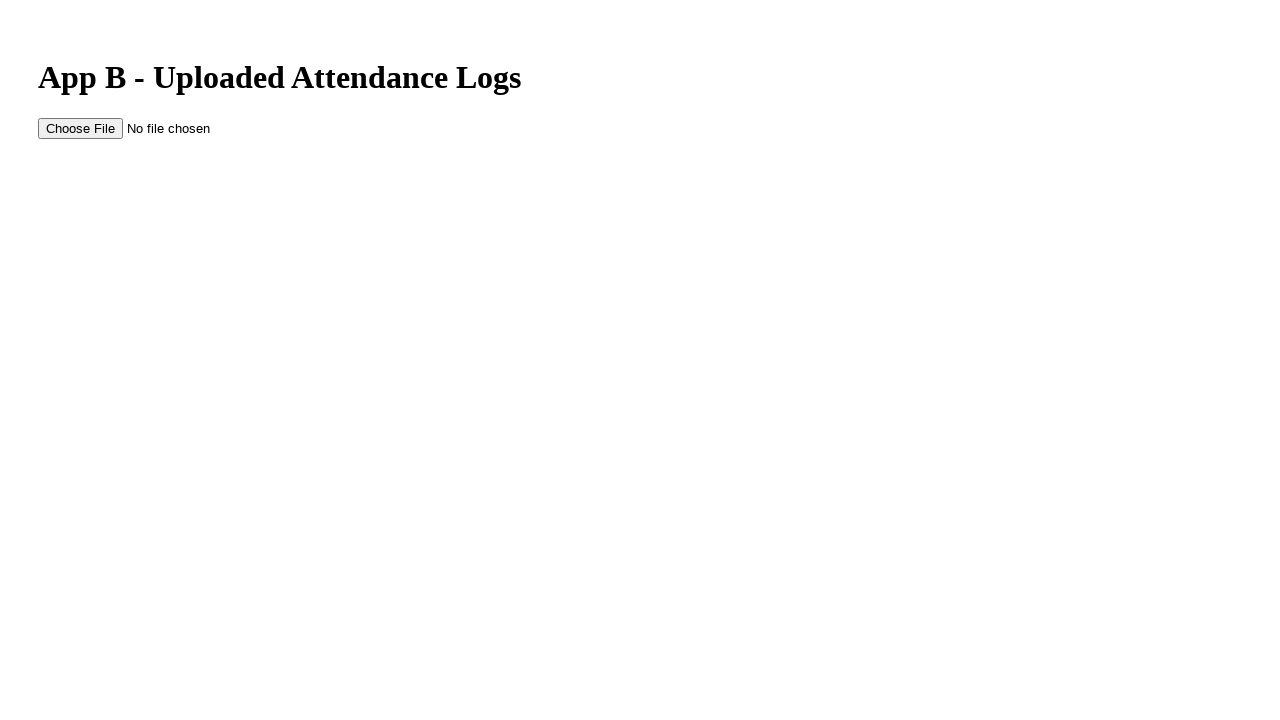

Uploaded Excel file to file input field in second application
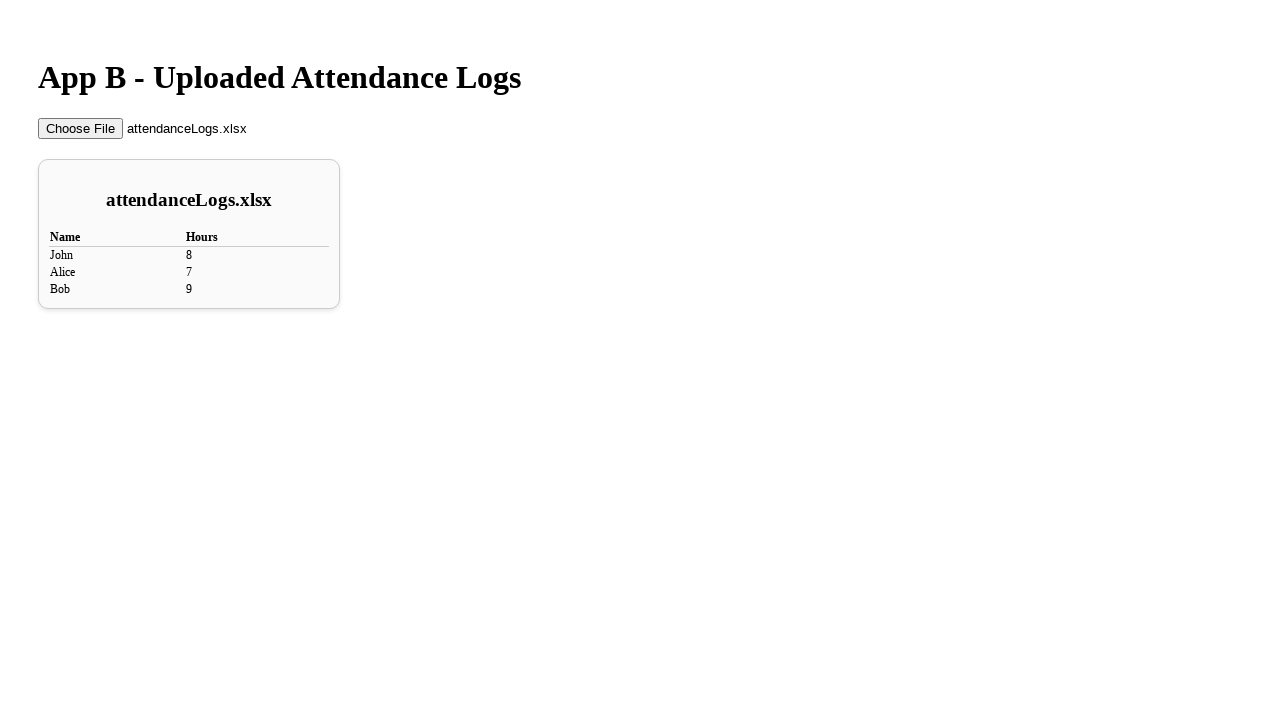

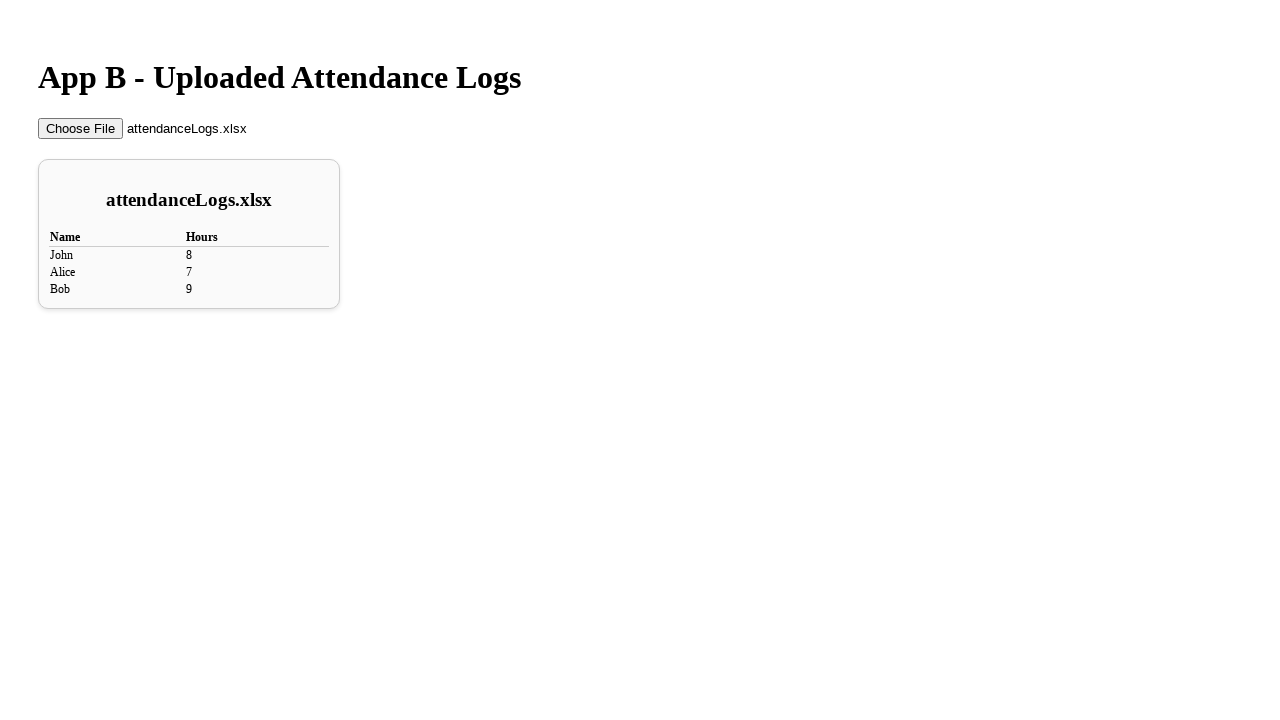